Tests password validation with a password containing invalid special character (@)

Starting URL: https://testpages.eviltester.com/styled/apps/7charval/simple7charvalidation.html

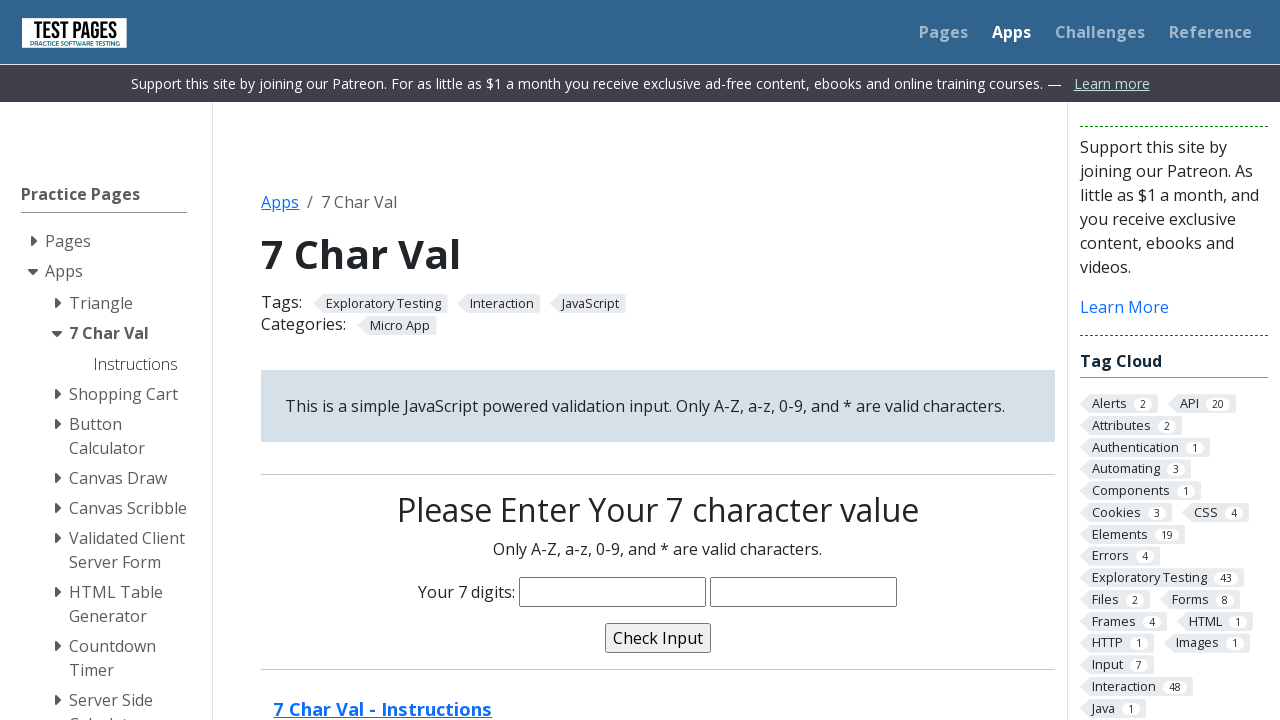

Filled password field with 'Peter2@' containing invalid special character (@) on input[name='characters']
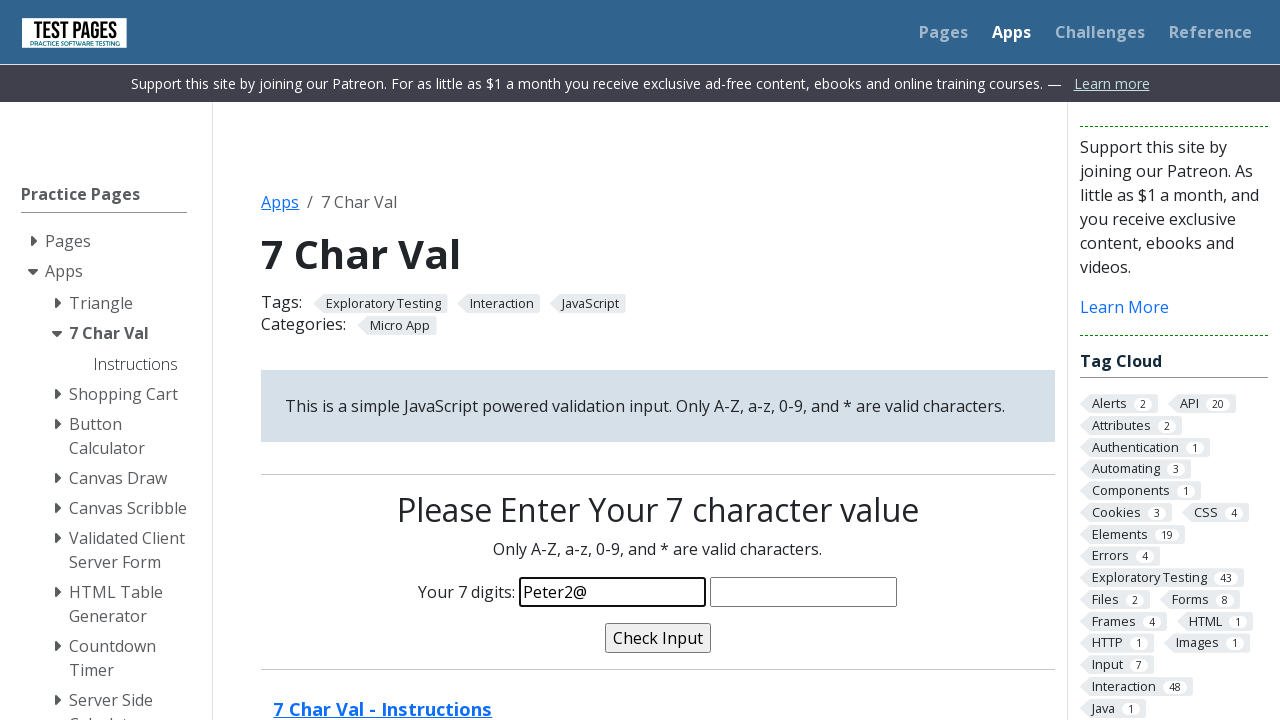

Clicked validate button to test password at (658, 638) on input[name='validate']
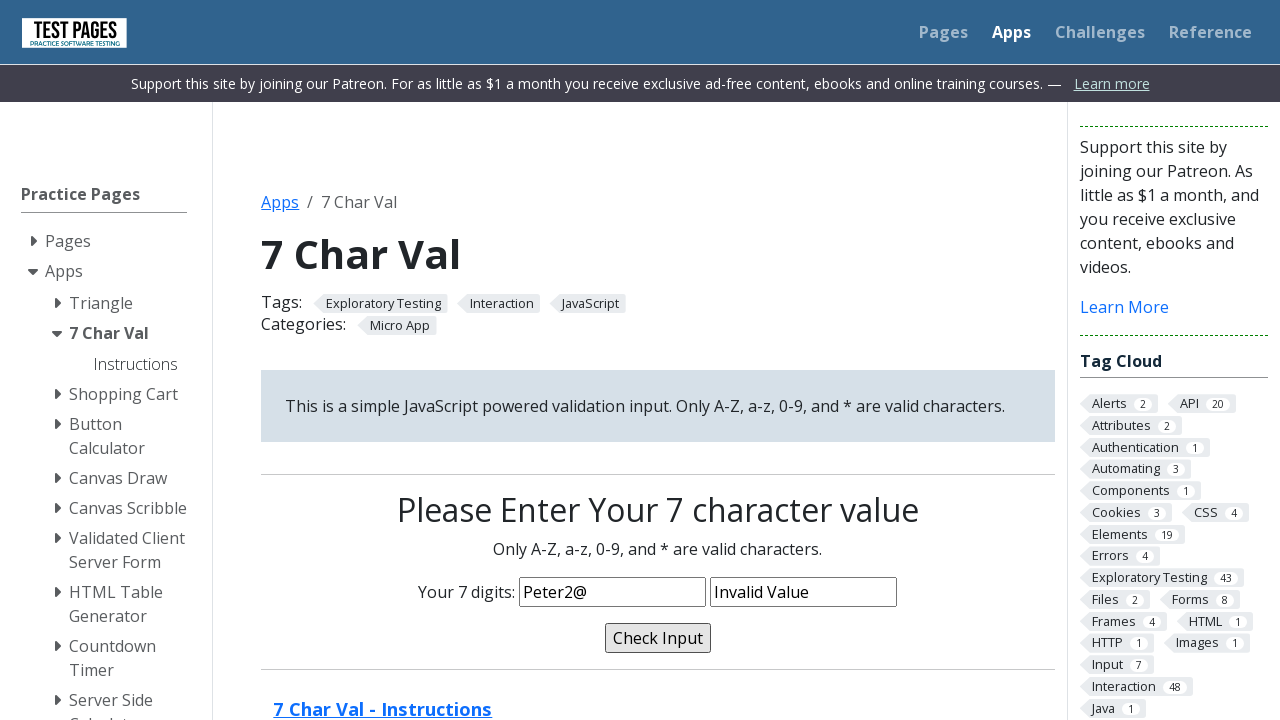

Validation message appeared after submitting password with invalid character
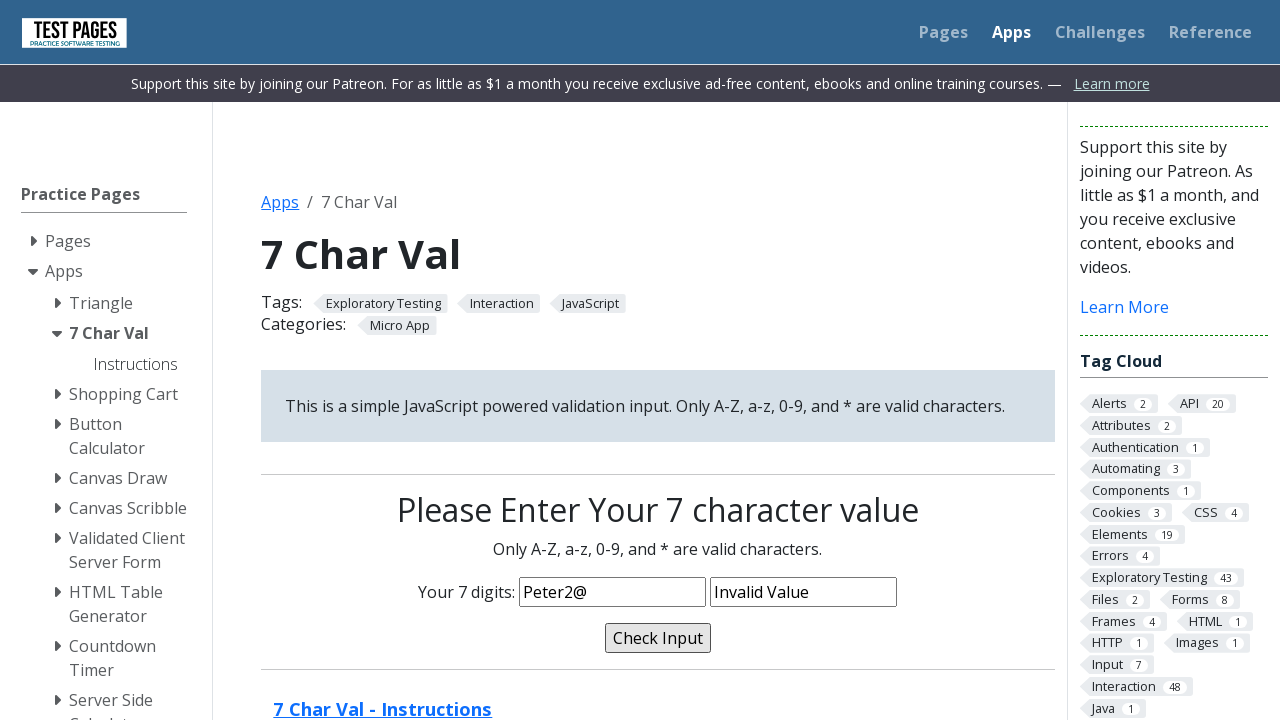

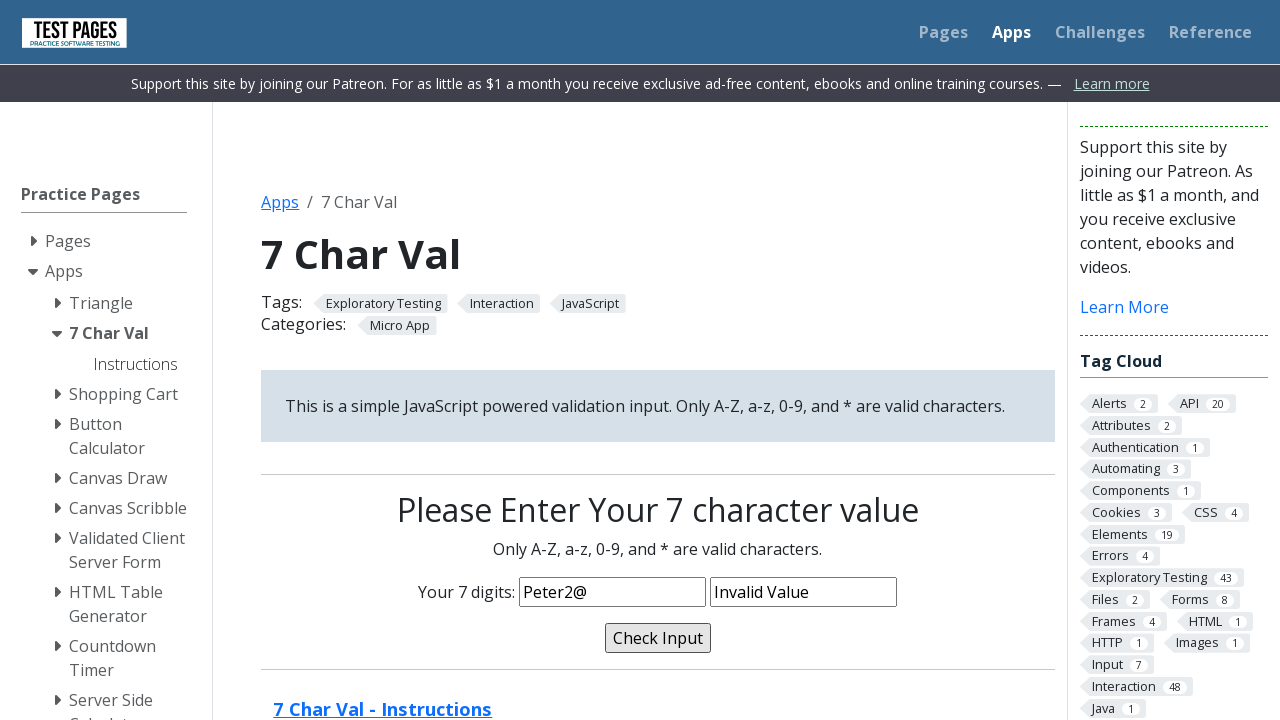